Tests navigation to the Broken Images page by clicking the link and then navigating back to the homepage

Starting URL: https://the-internet.herokuapp.com

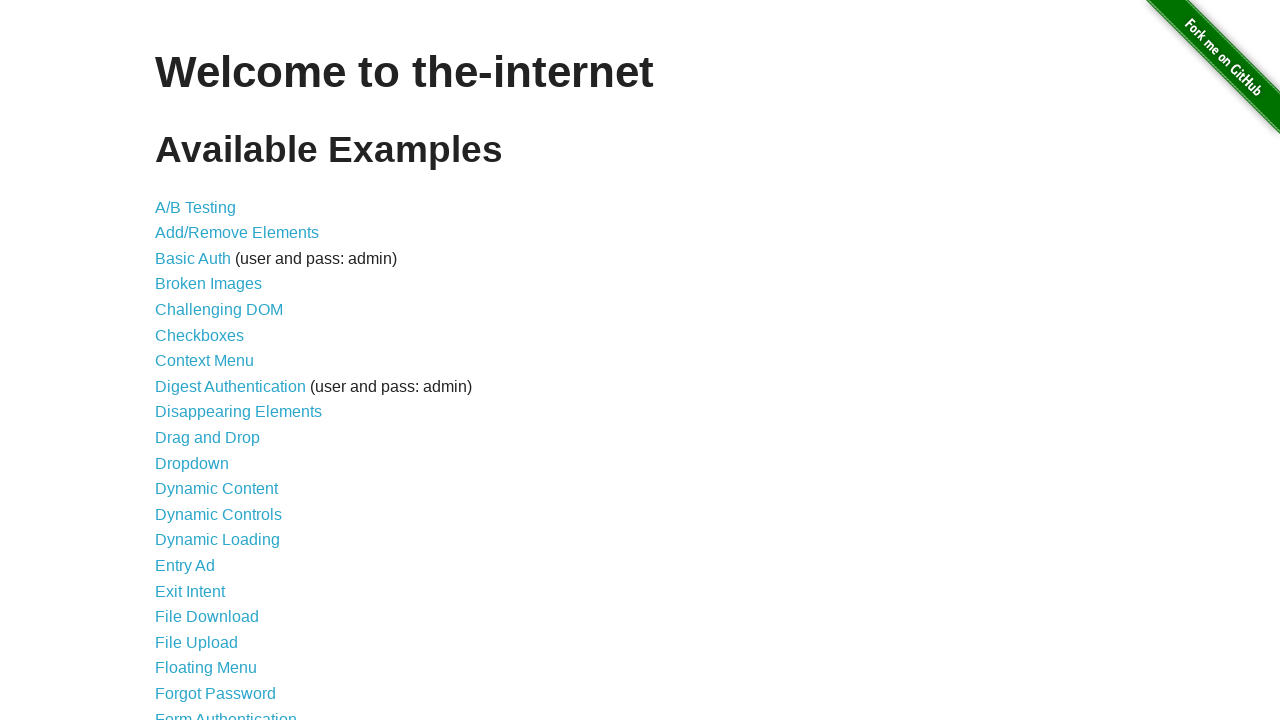

Clicked on Broken Images link at (208, 284) on xpath=//*[@id="content"]/ul/li[4]/a
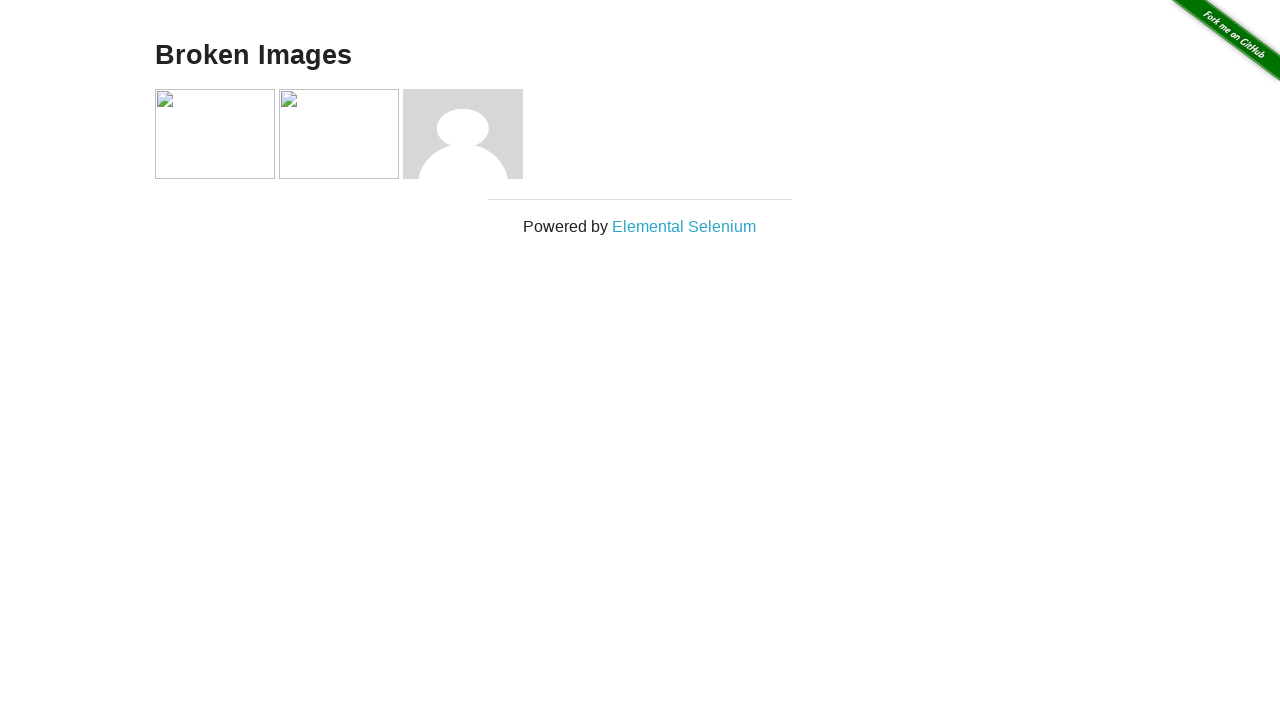

Broken Images page loaded successfully
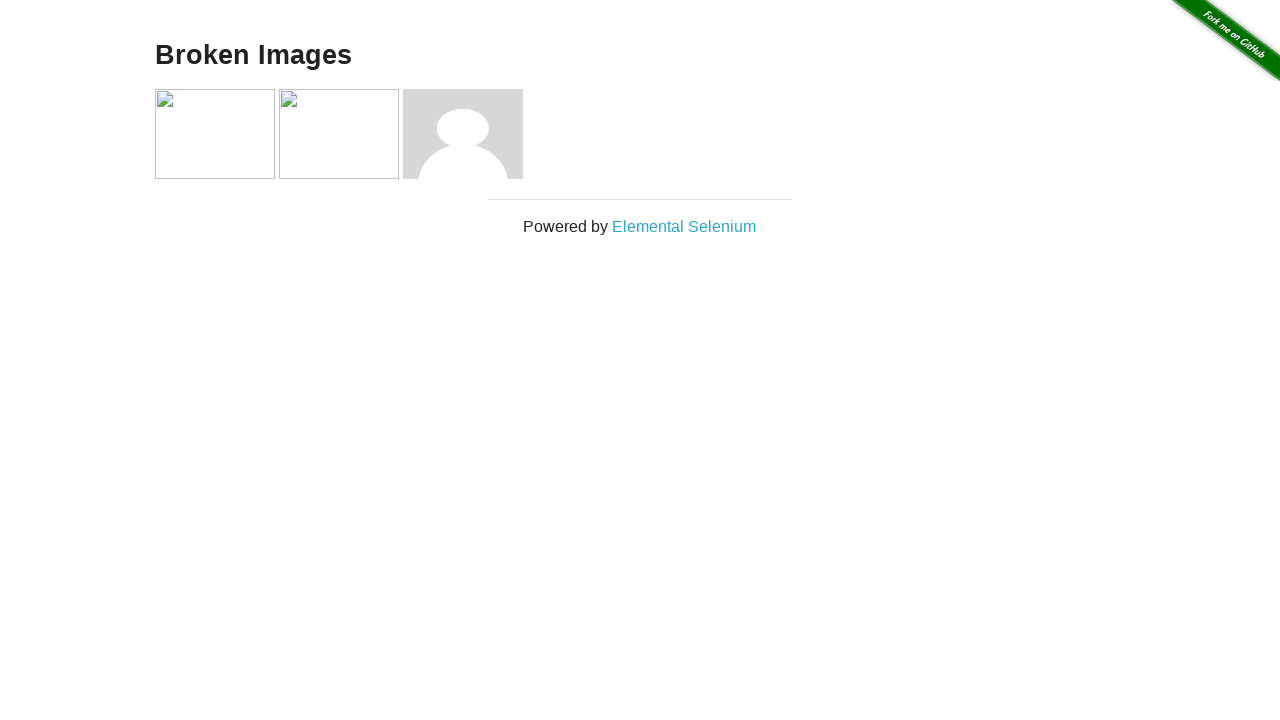

Navigated back to homepage
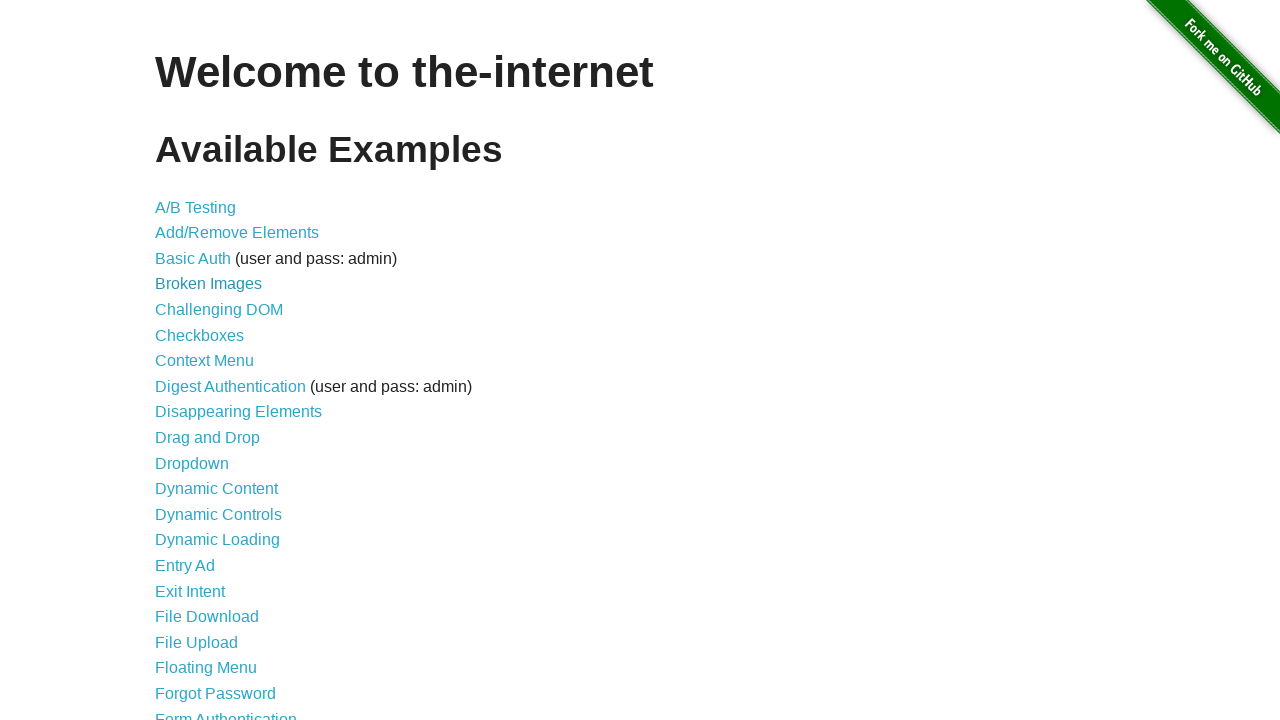

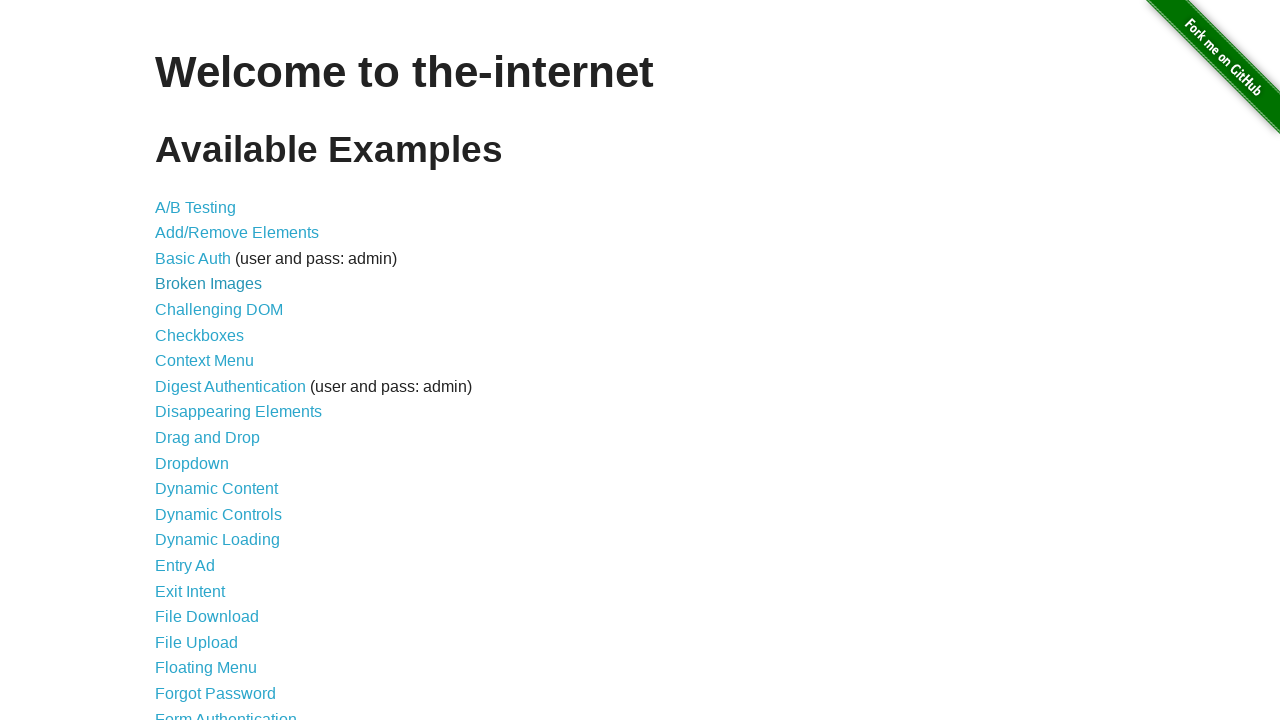